Tests dropdown selection functionality by selecting options using different methods - by index, visible text, and value

Starting URL: https://rahulshettyacademy.com/AutomationPractice/

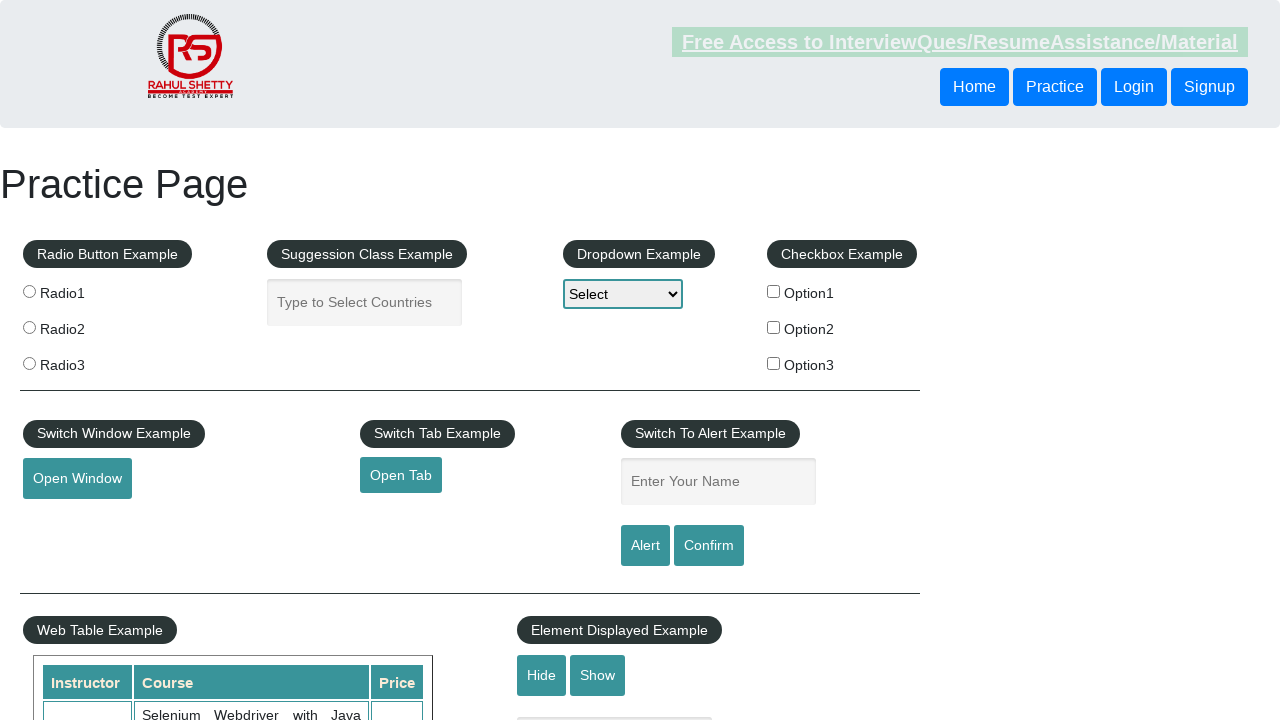

Located dropdown element with id 'dropdown-class-example'
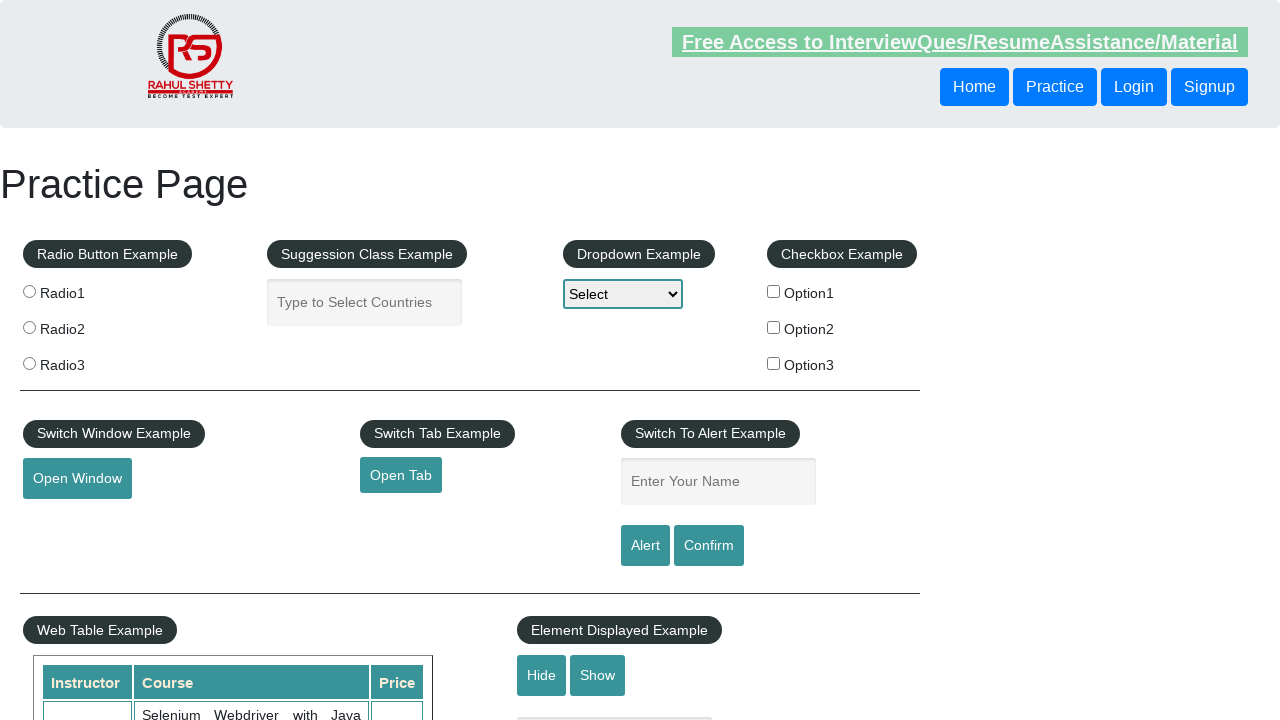

Selected option by index 2 on select#dropdown-class-example
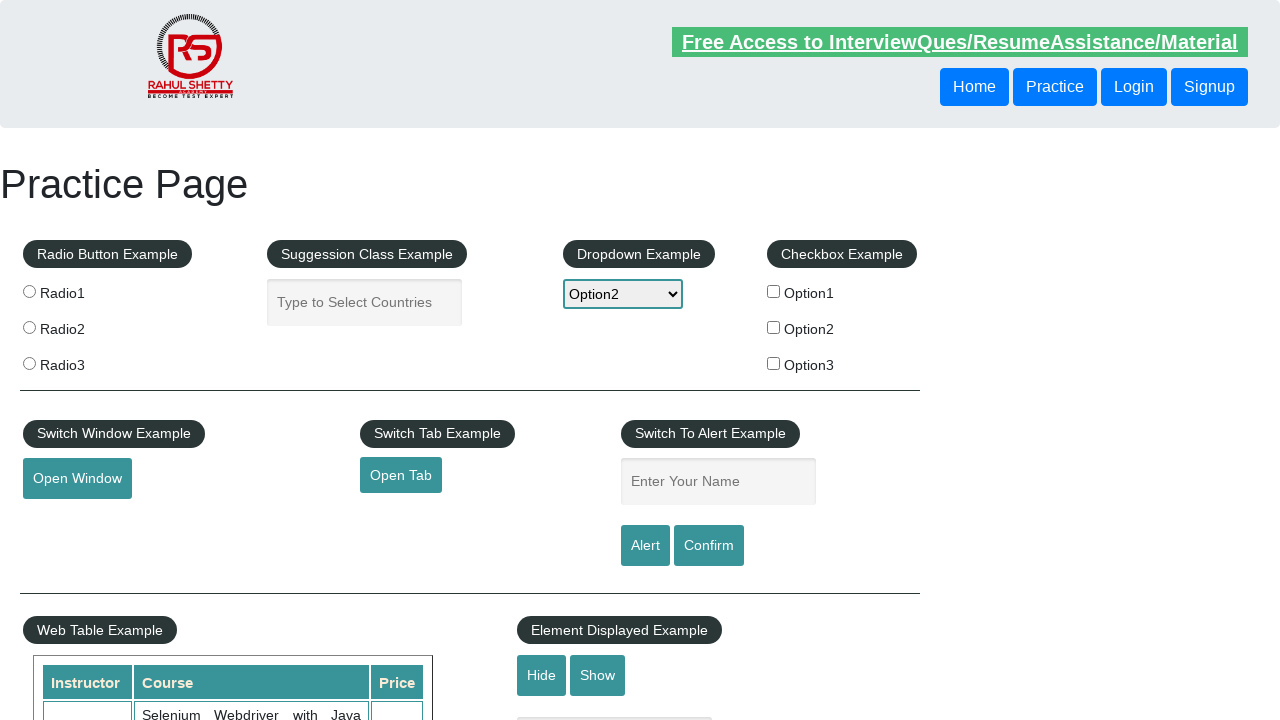

Verified selected option text: Option2
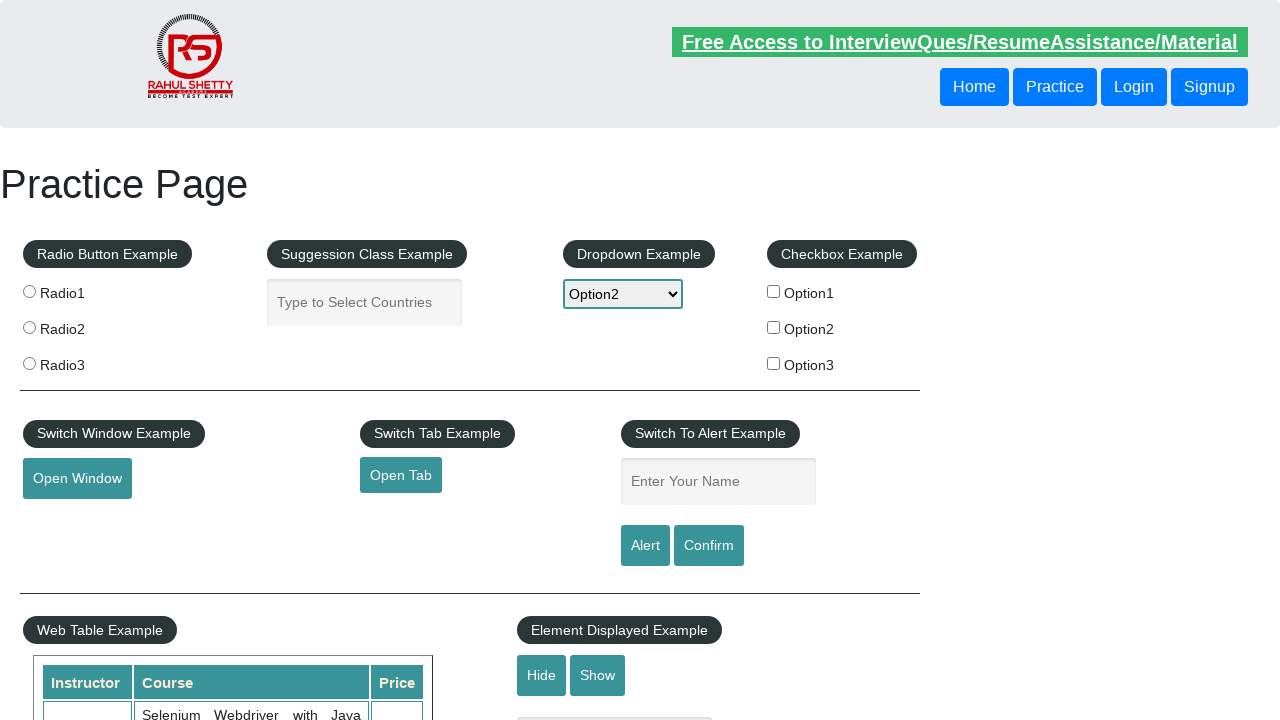

Selected option by visible text 'Option2' on select#dropdown-class-example
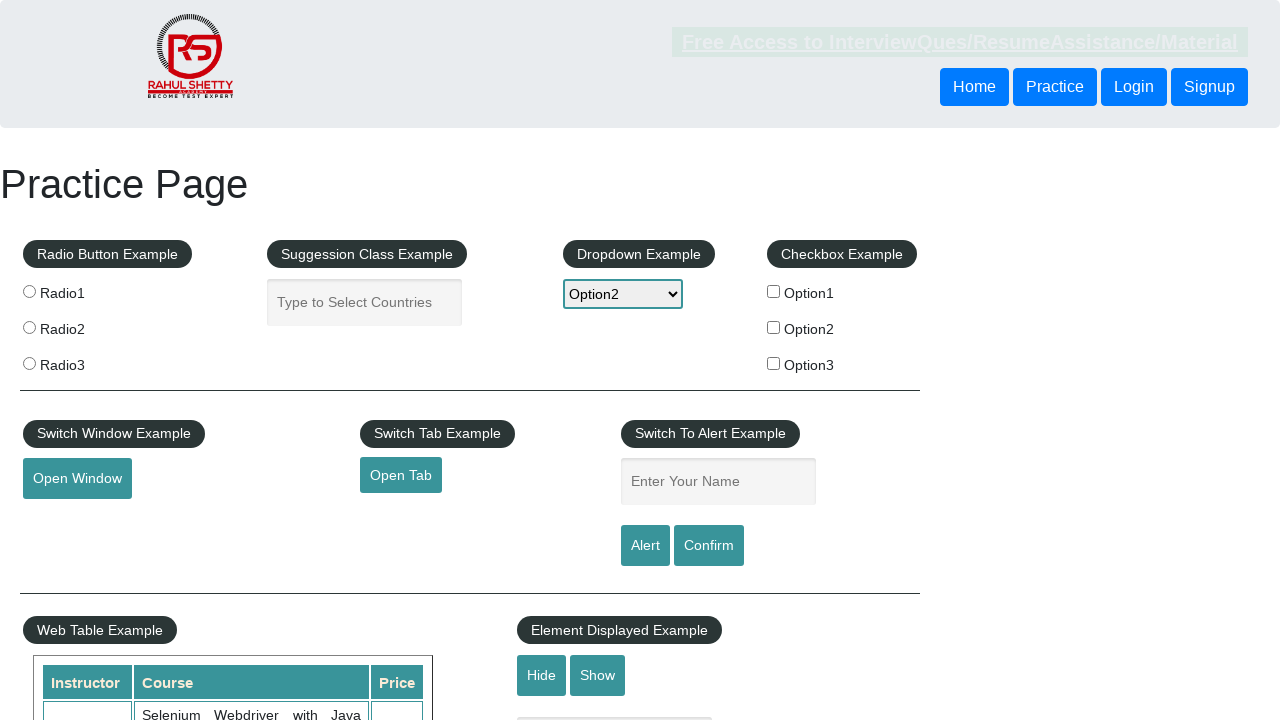

Verified selected option text: Option2
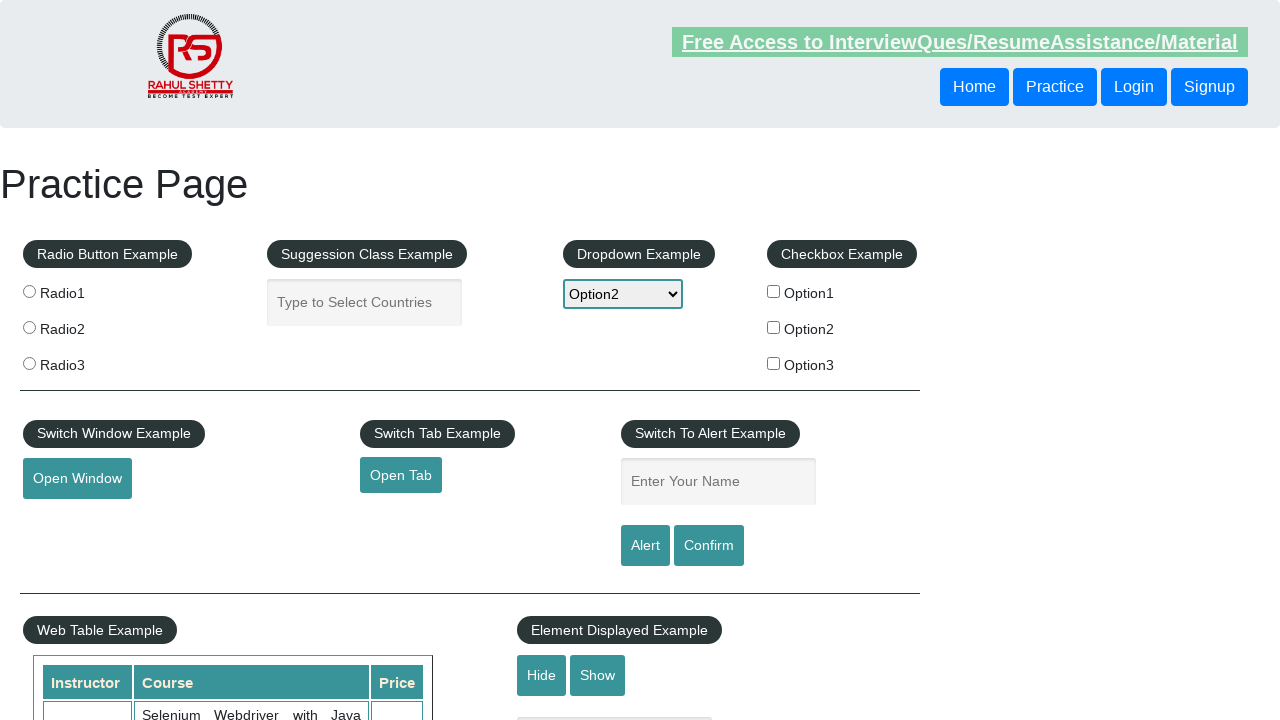

Selected option by value 'option3' on select#dropdown-class-example
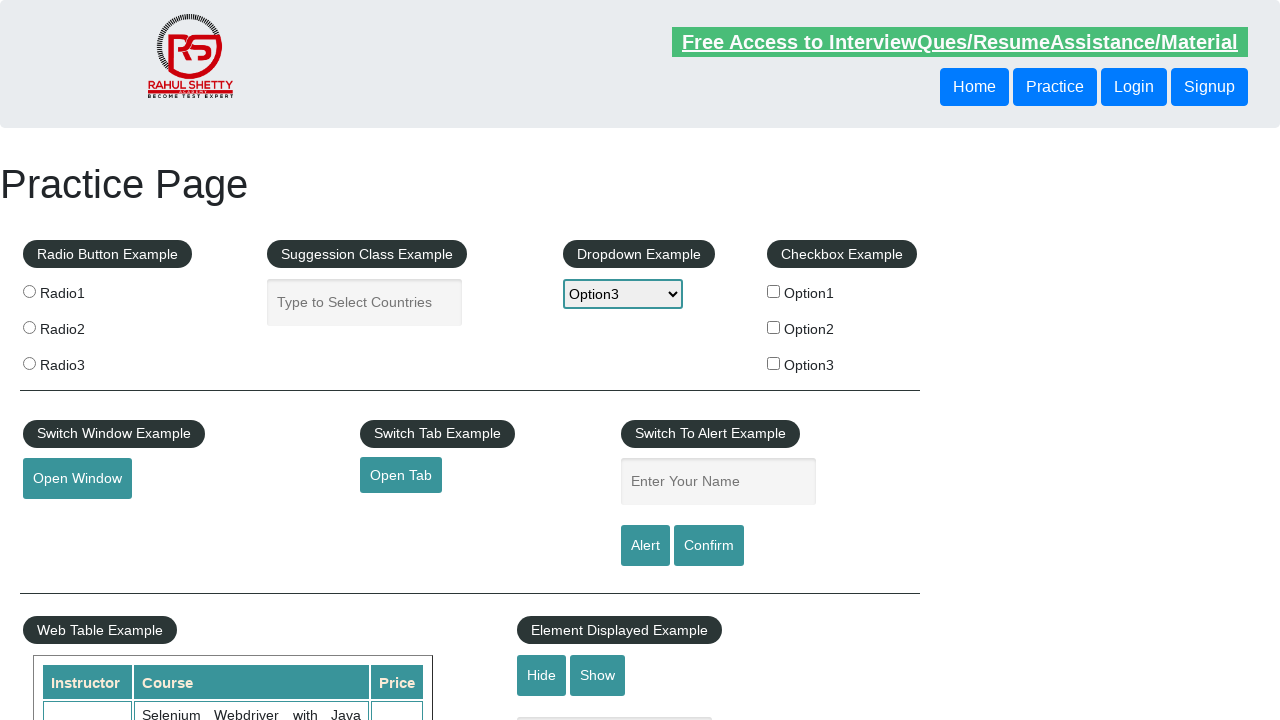

Verified selected option text: Option3
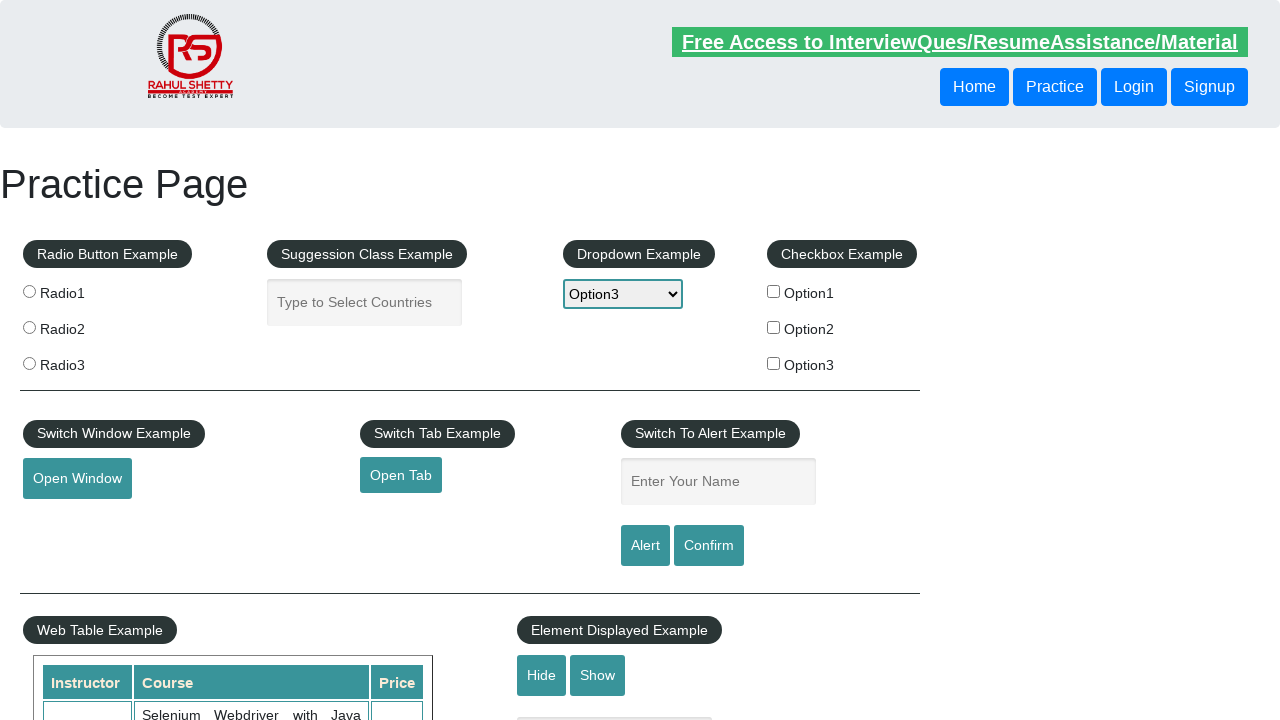

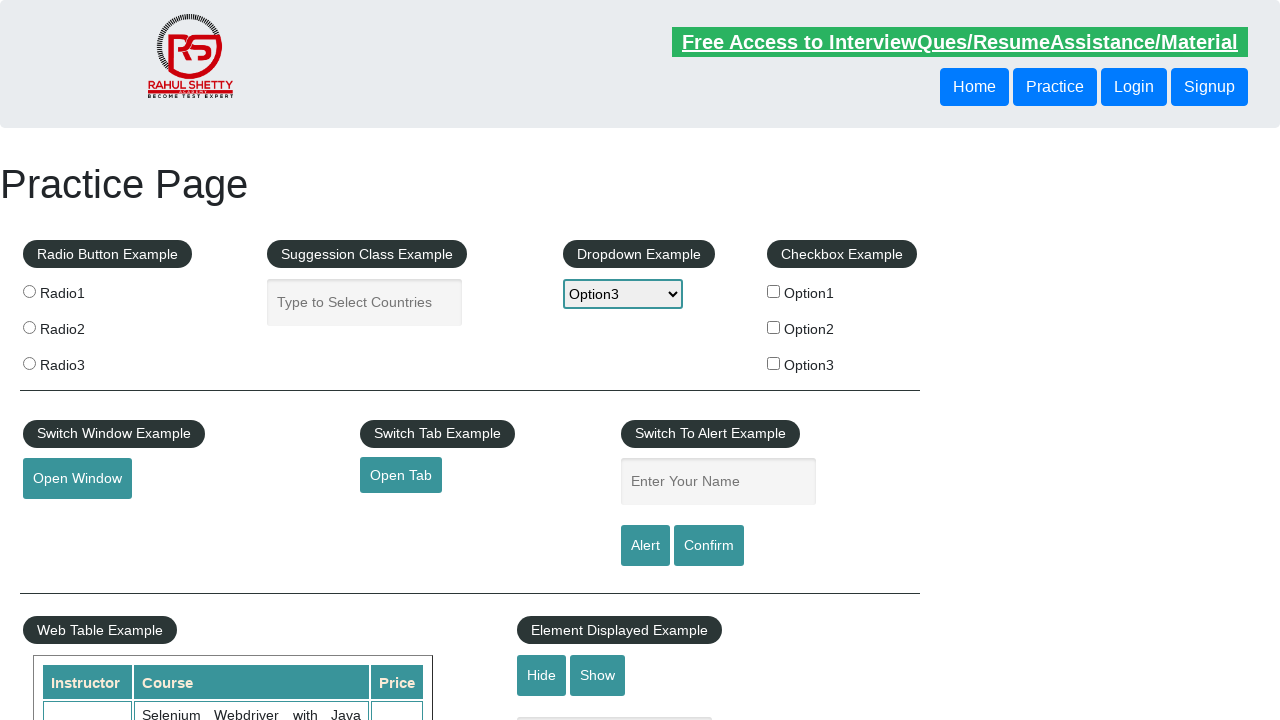